Tests handling a sweet alert modal by clicking the third Show button and then closing the modal using the close icon

Starting URL: https://www.leafground.com/alert.xhtml

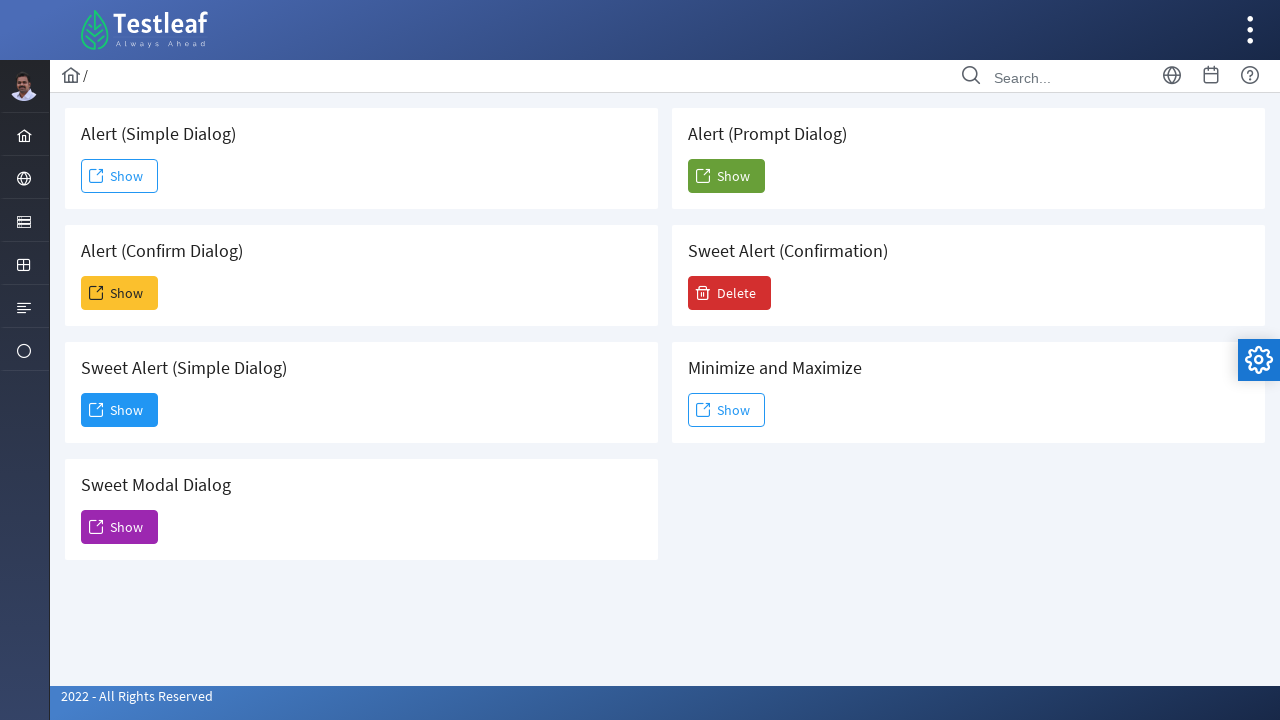

Clicked the third 'Show' button to trigger sweet alert at (120, 410) on xpath=//span[text()='Show'] >> nth=2
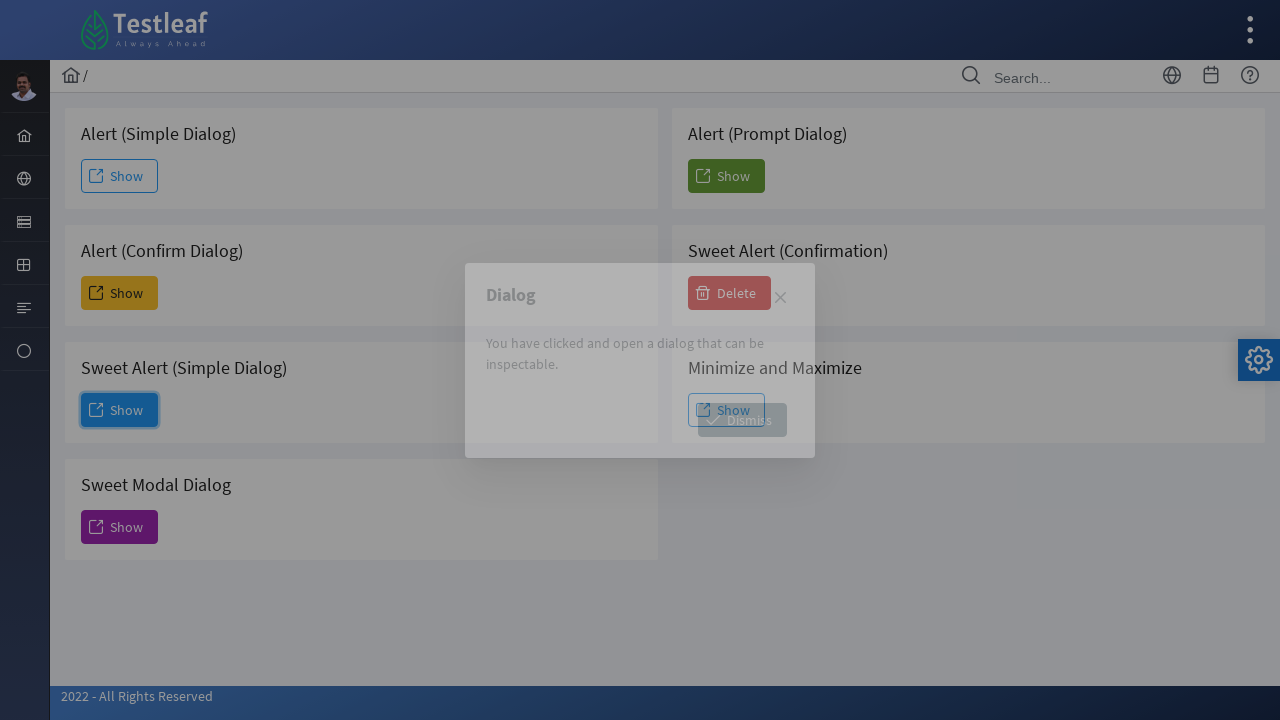

Waited for sweet alert modal to appear
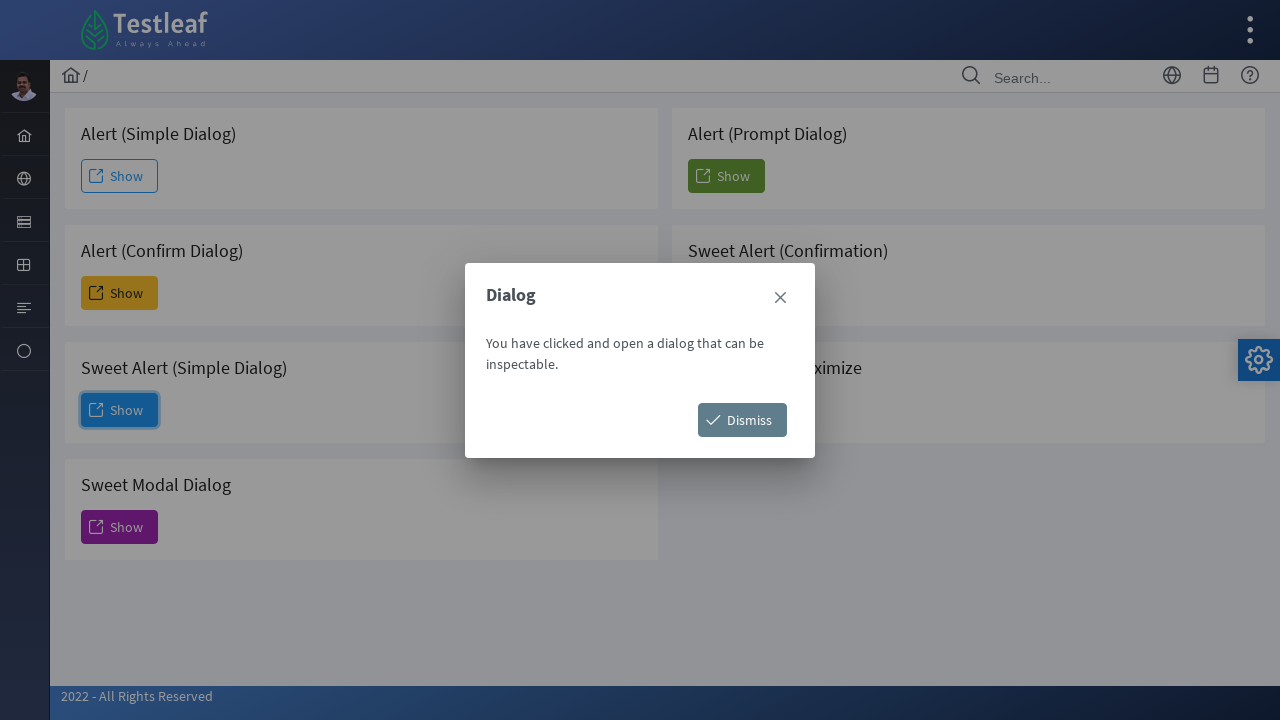

Clicked the close icon to dismiss the sweet alert at (780, 298) on xpath=//span[@class='ui-icon ui-icon-closethick'] >> nth=0
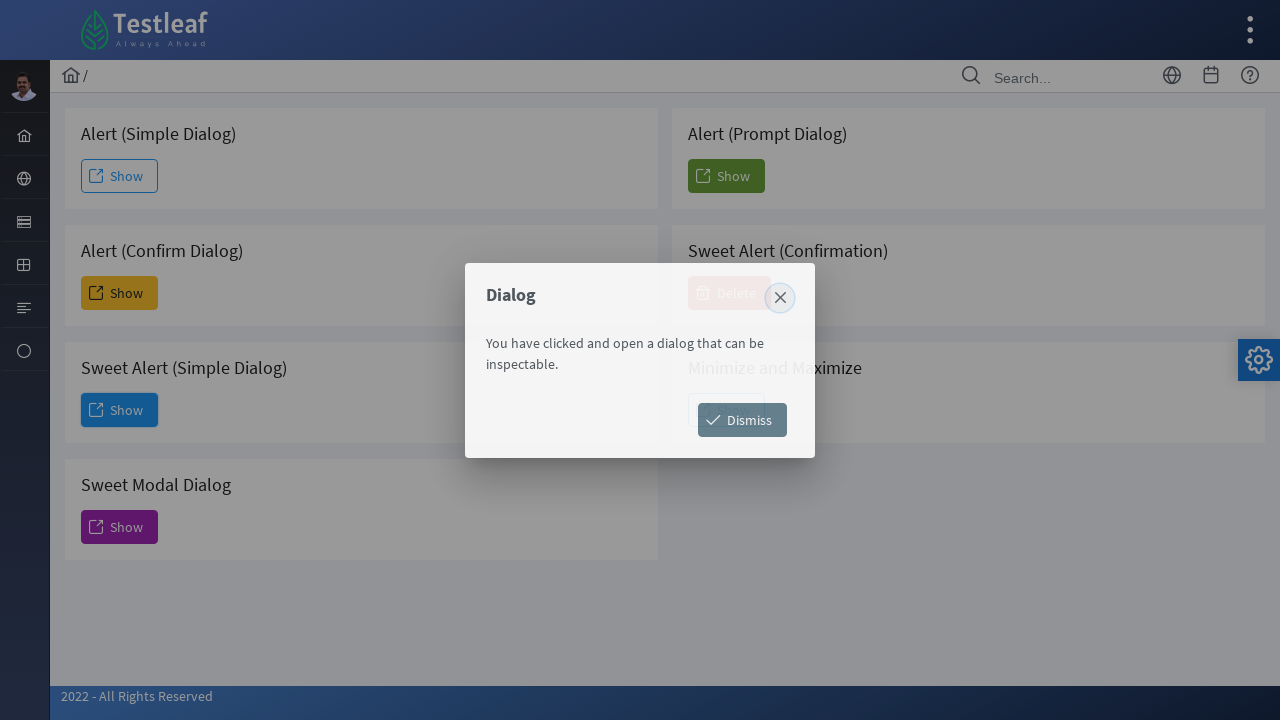

Waited for sweet alert modal to close
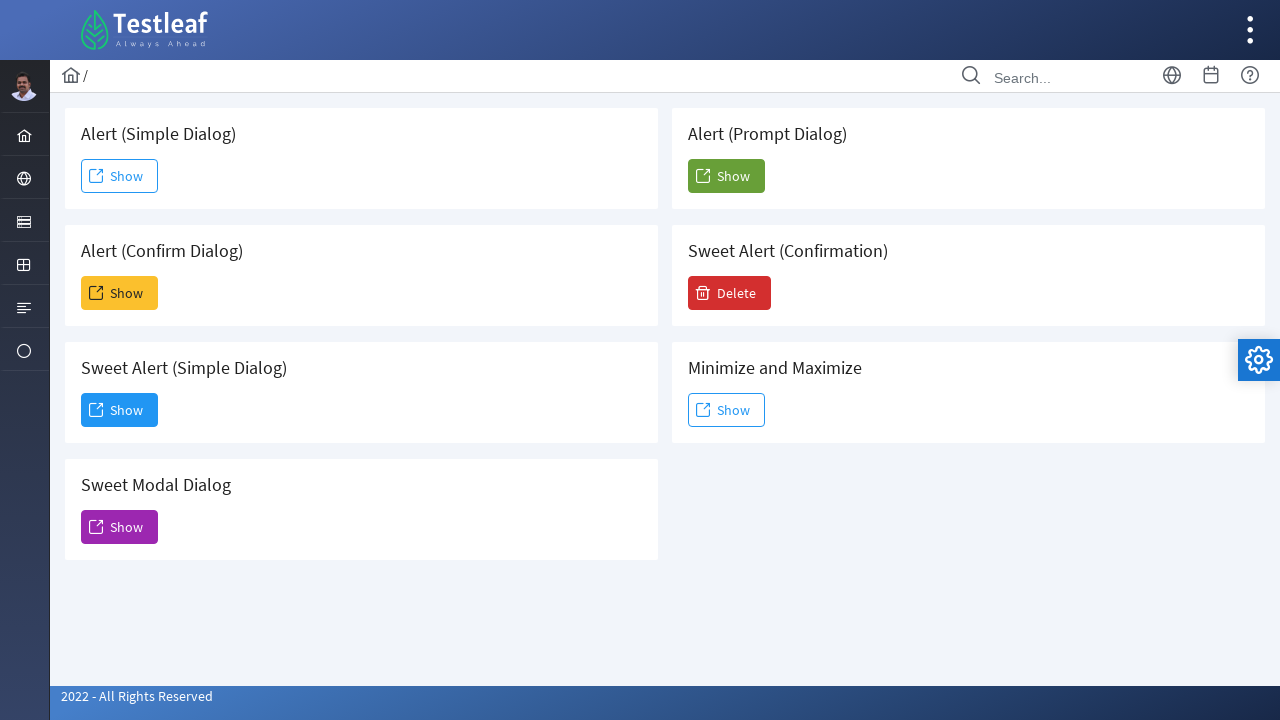

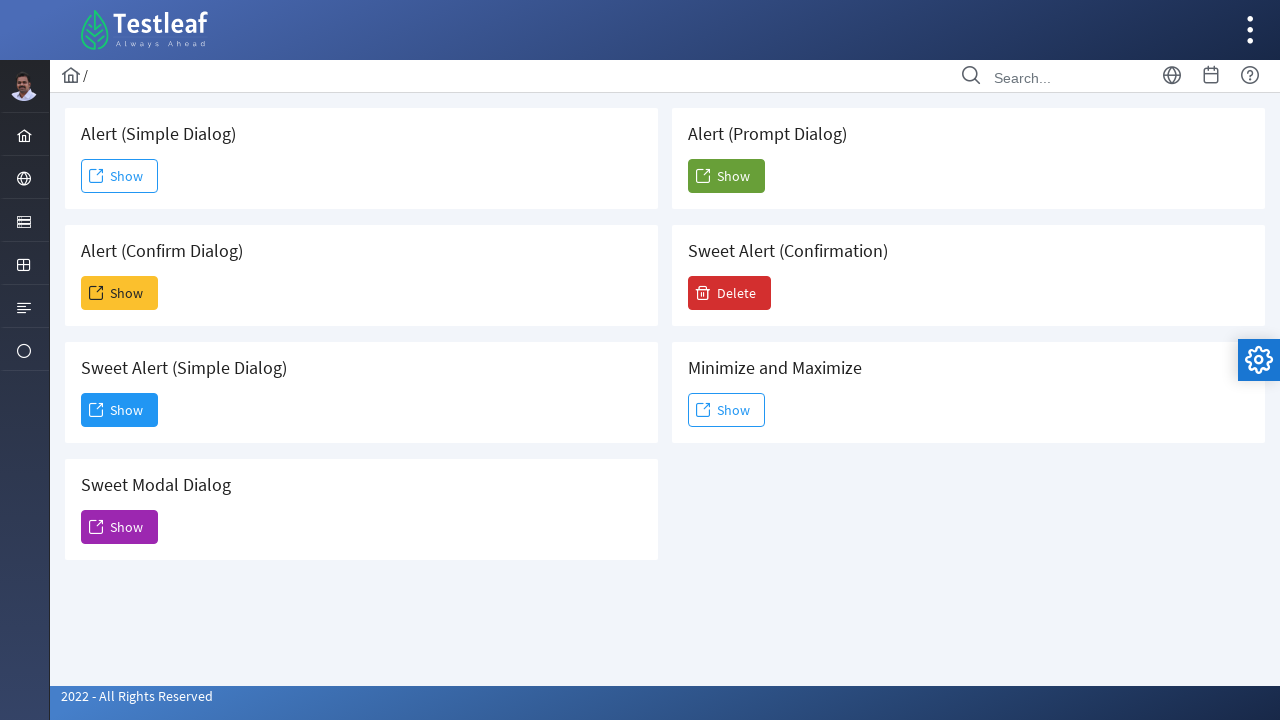